Tests element highlighting functionality by navigating to a page with many elements and highlighting a specific element with a red dashed border for visual verification.

Starting URL: http://the-internet.herokuapp.com/large

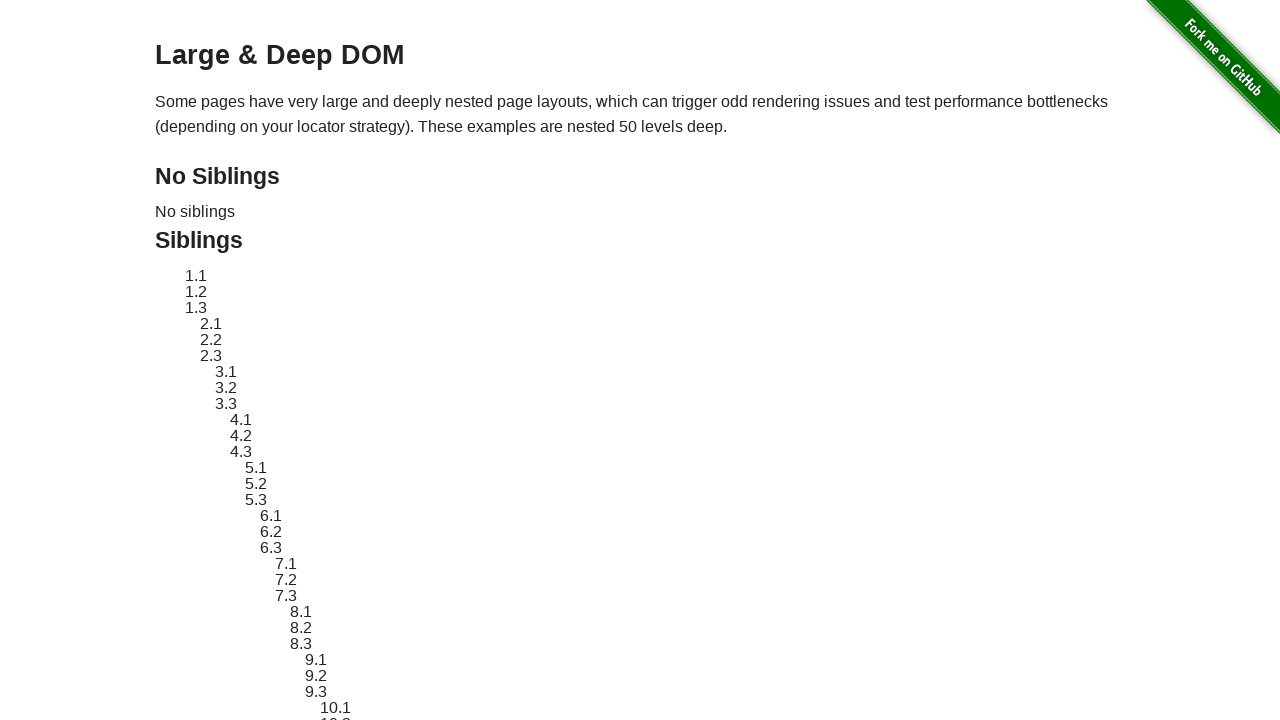

Located target element with ID 'sibling-2.3'
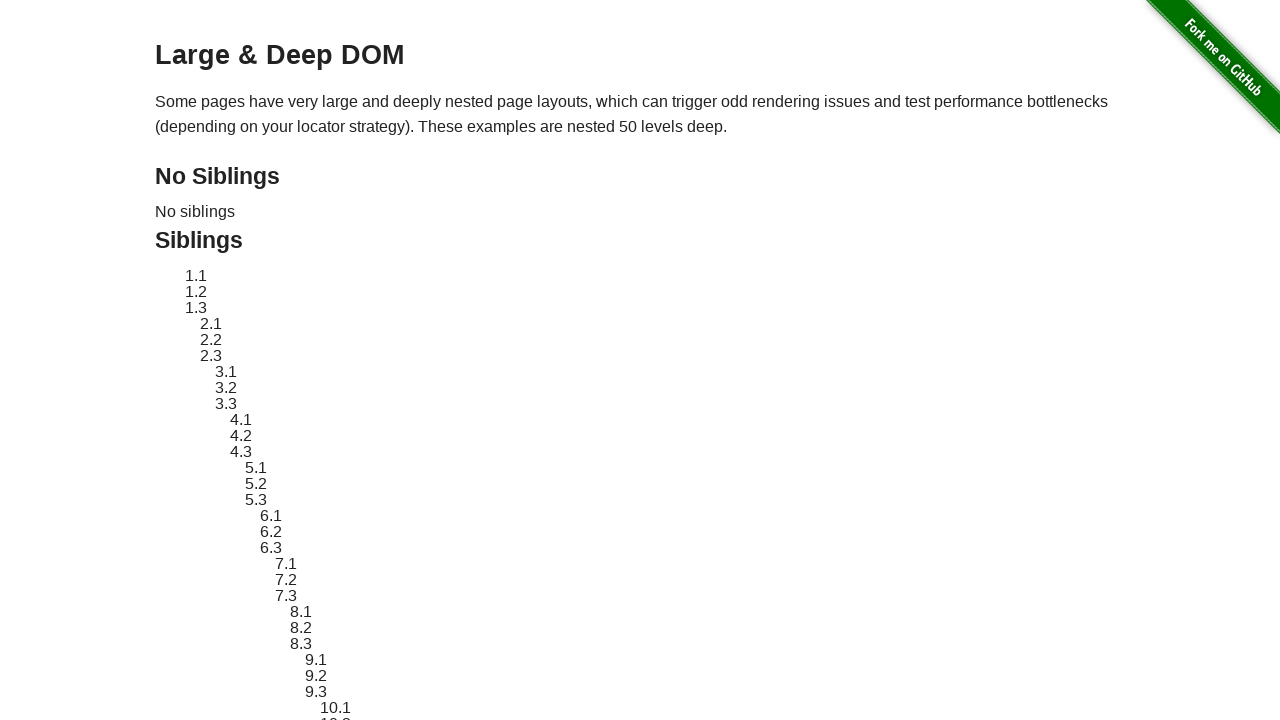

Element became visible
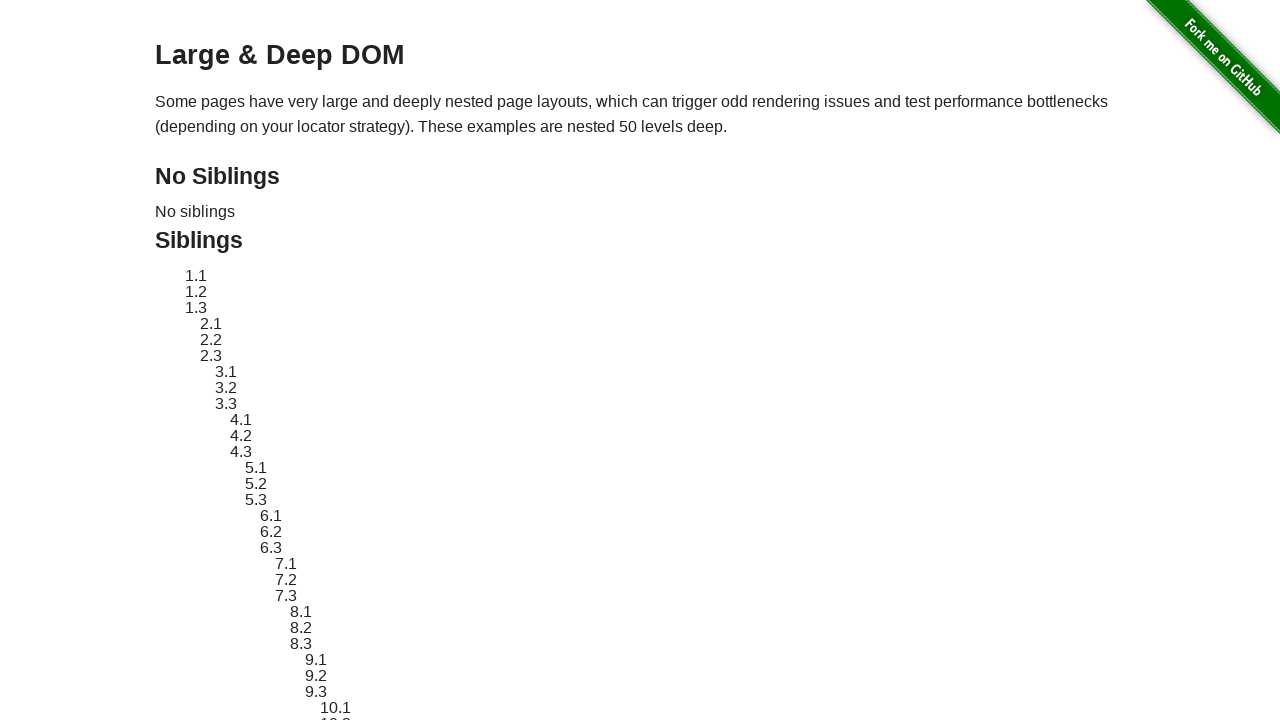

Stored original element style
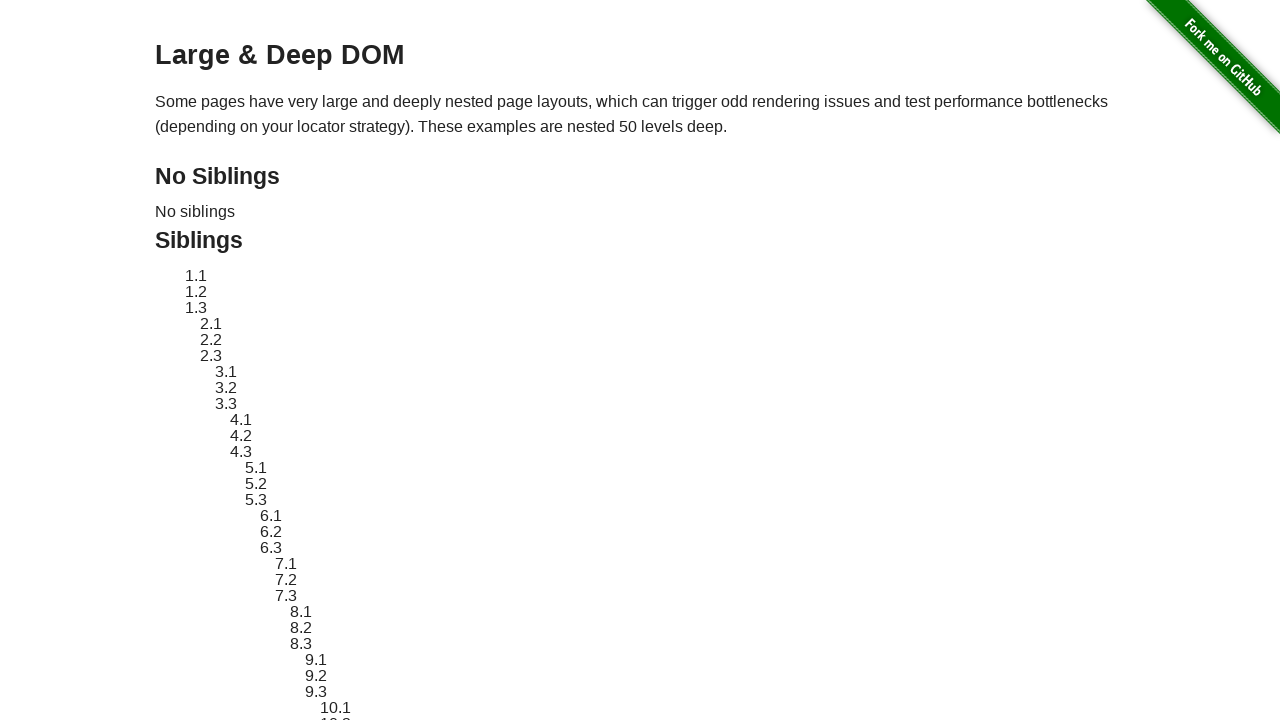

Applied red dashed border highlighting to element
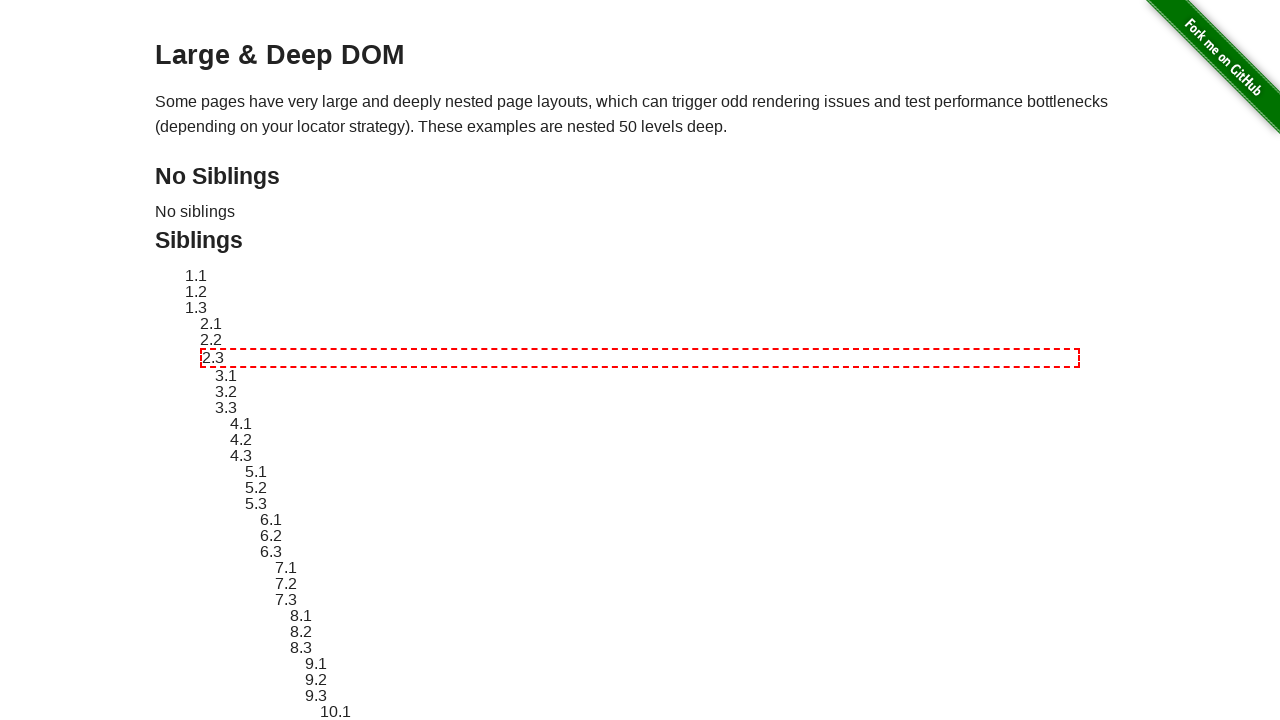

Waited 3 seconds to visually verify highlighted element
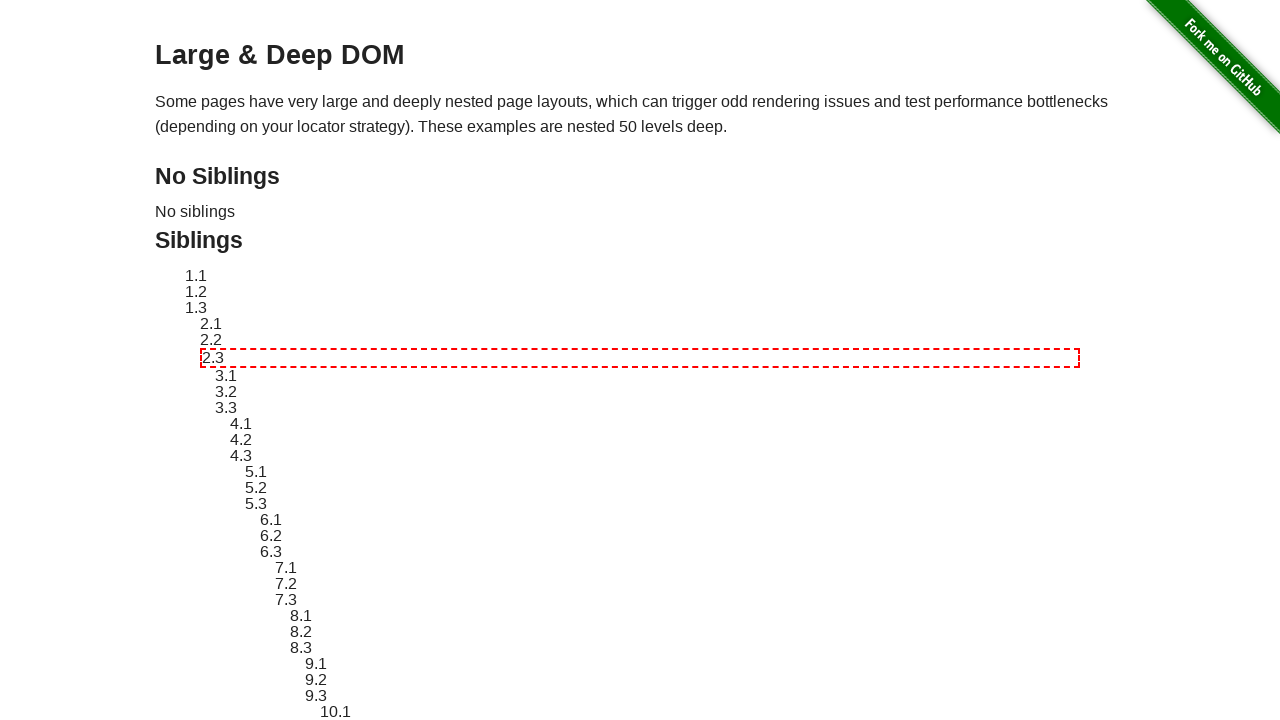

Reverted element style to original
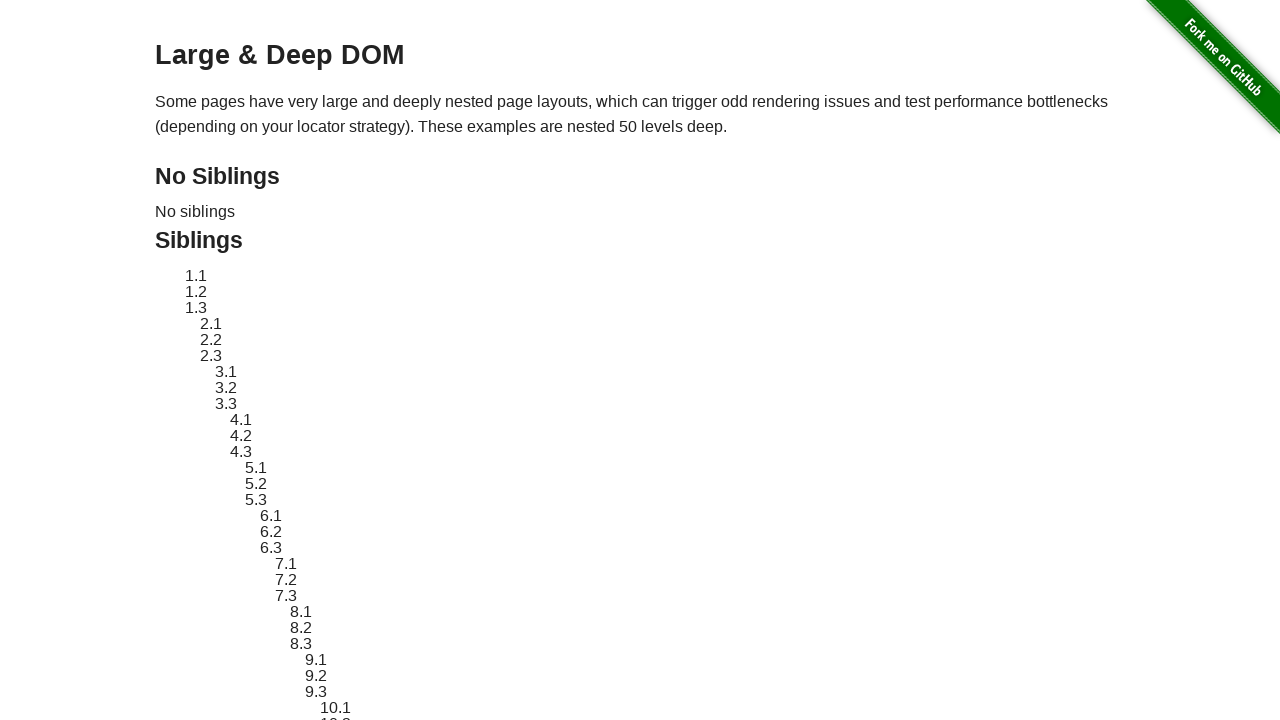

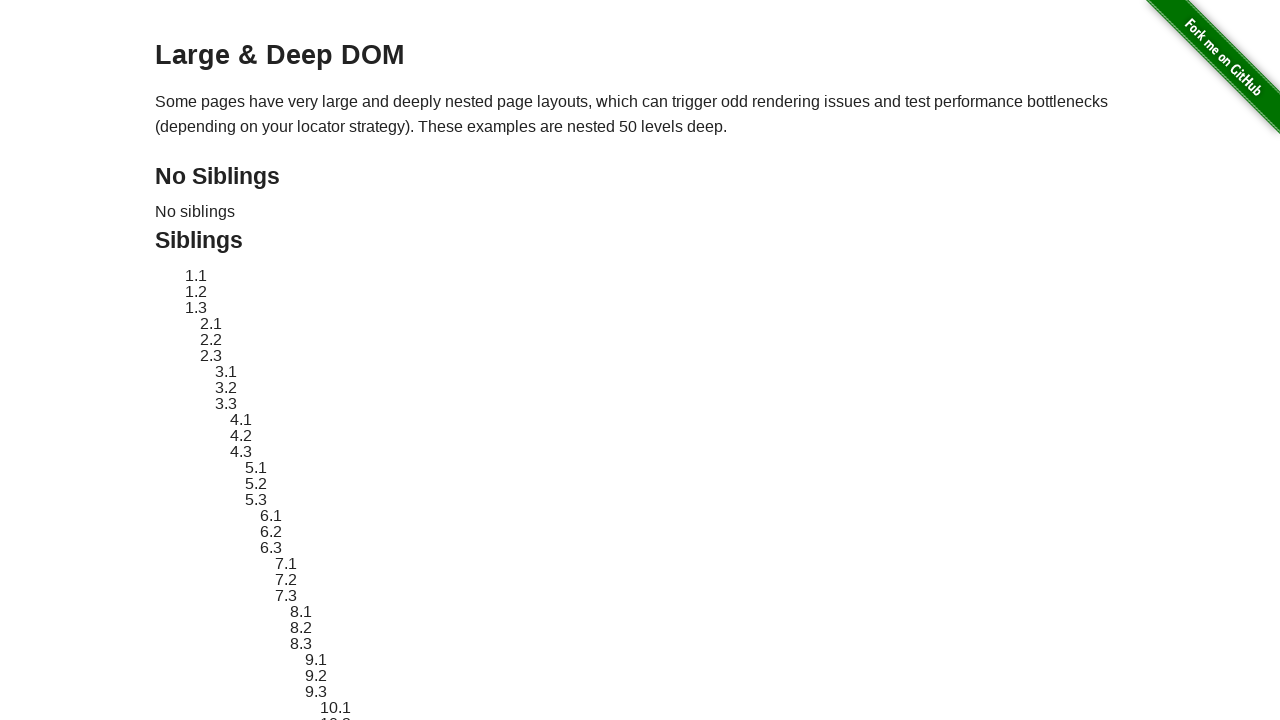